Tests checkbox interaction by finding all checkboxes on the page and clicking the one named "checkBoxOption3"

Starting URL: https://rahulshettyacademy.com/AutomationPractice/

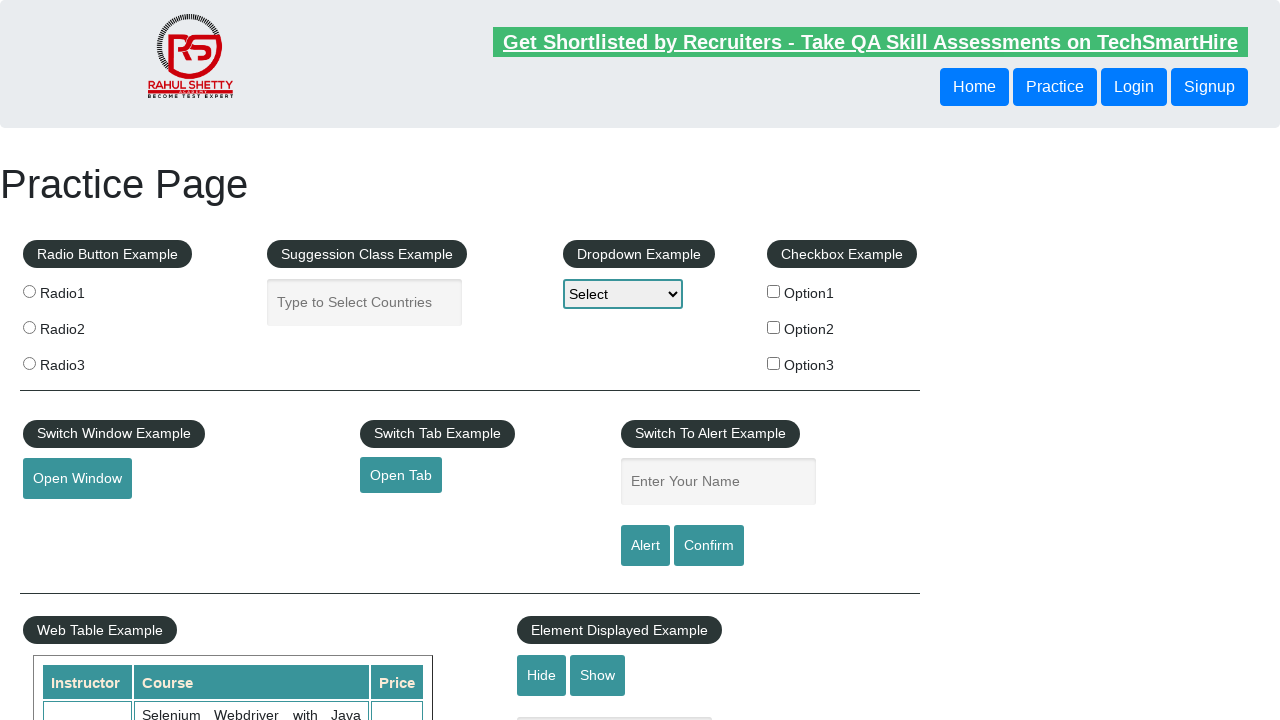

Waited for checkboxes to be present on the page
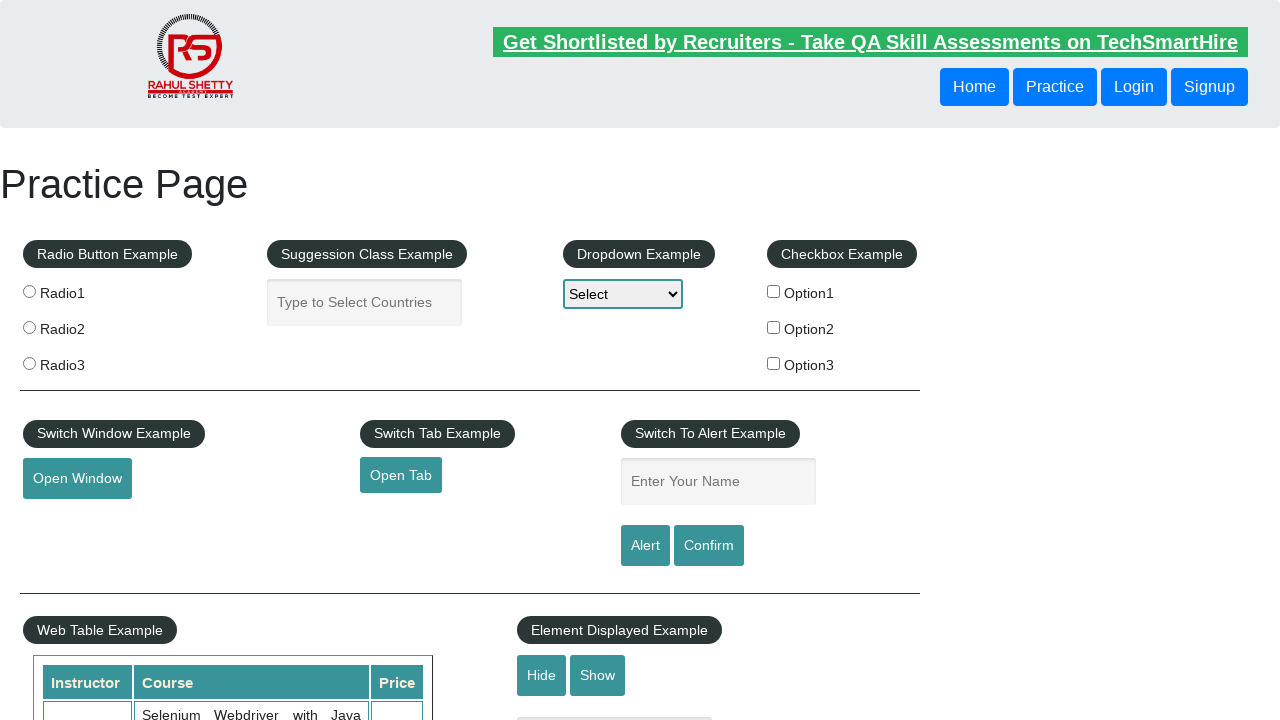

Found all checkboxes on the page
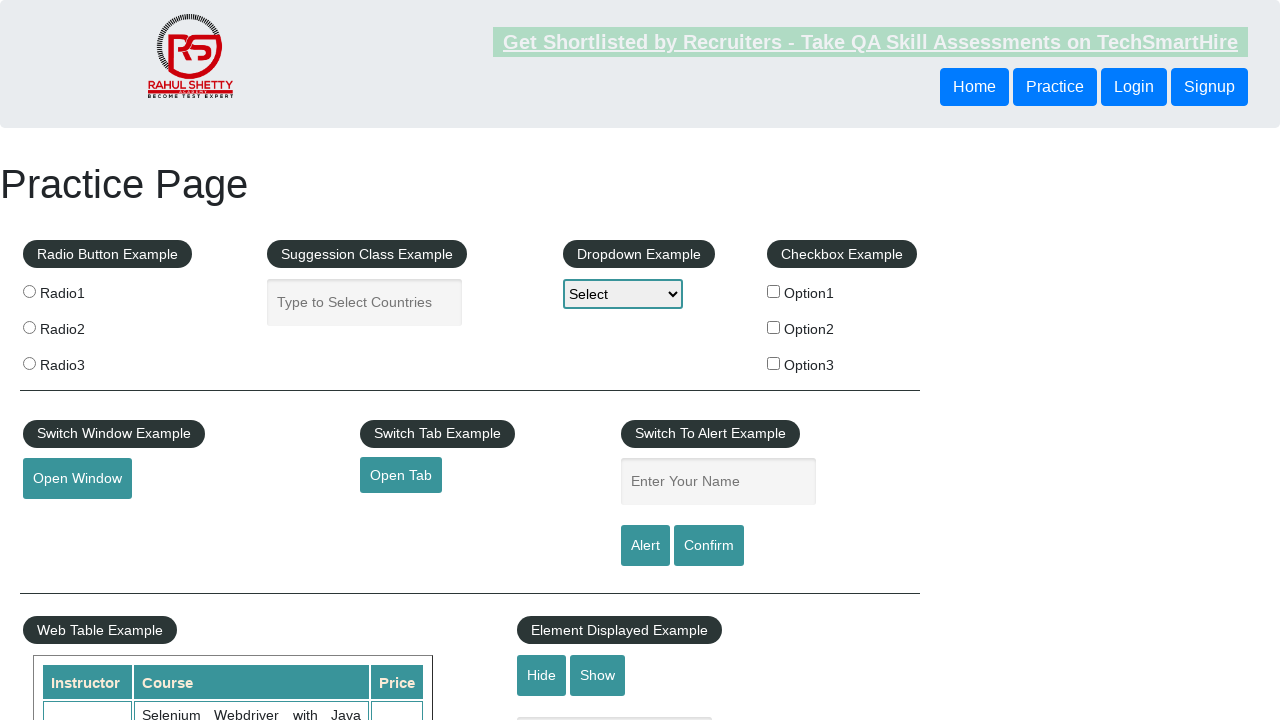

Retrieved name attribute from checkbox: checkBoxOption1
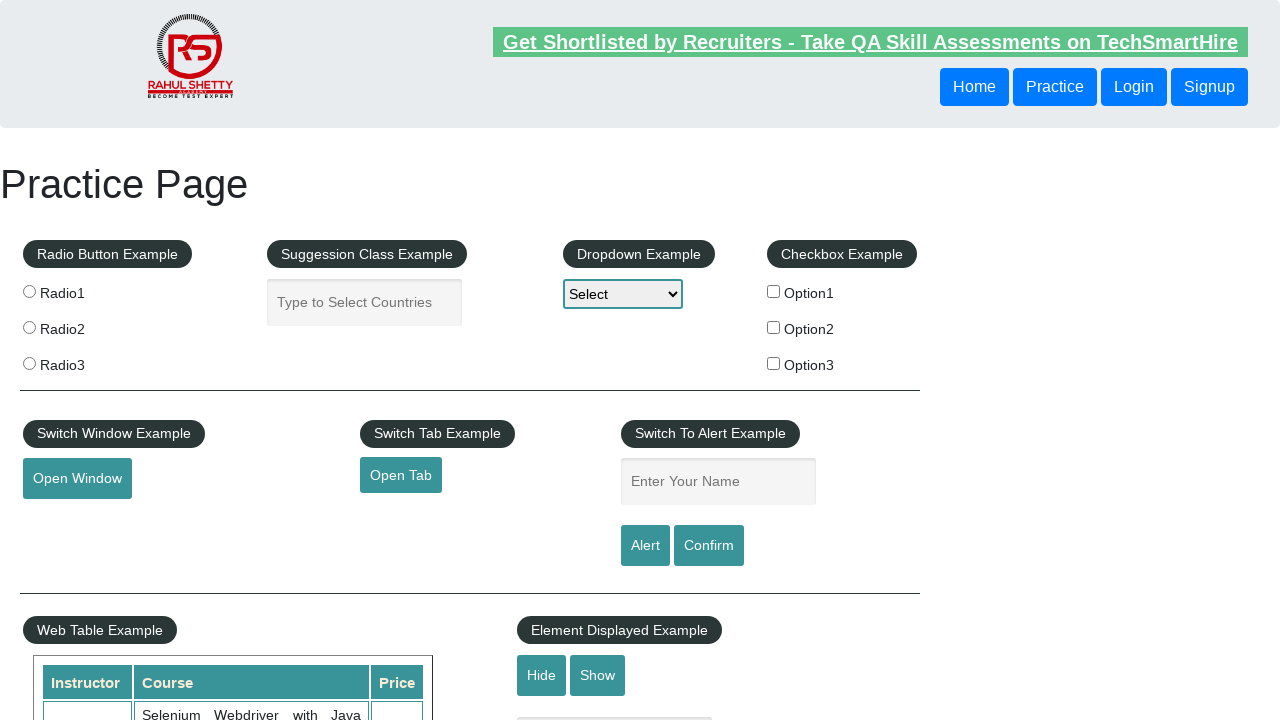

Retrieved name attribute from checkbox: checkBoxOption2
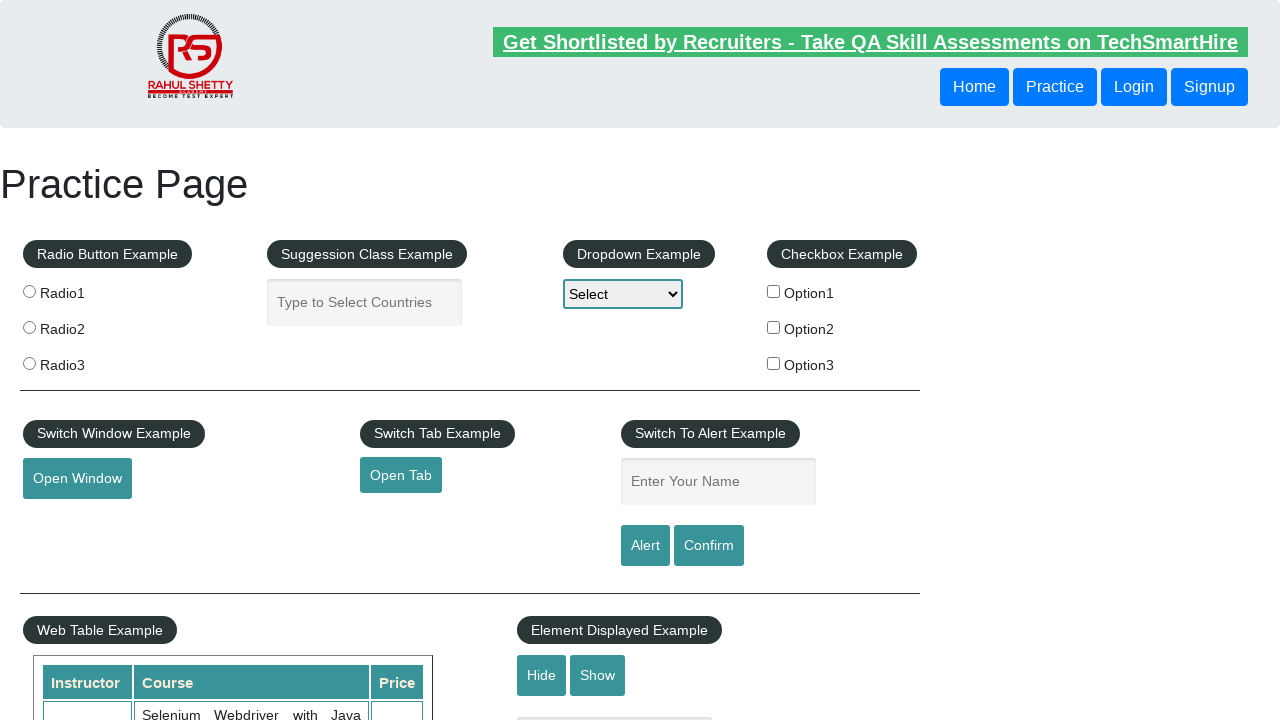

Retrieved name attribute from checkbox: checkBoxOption3
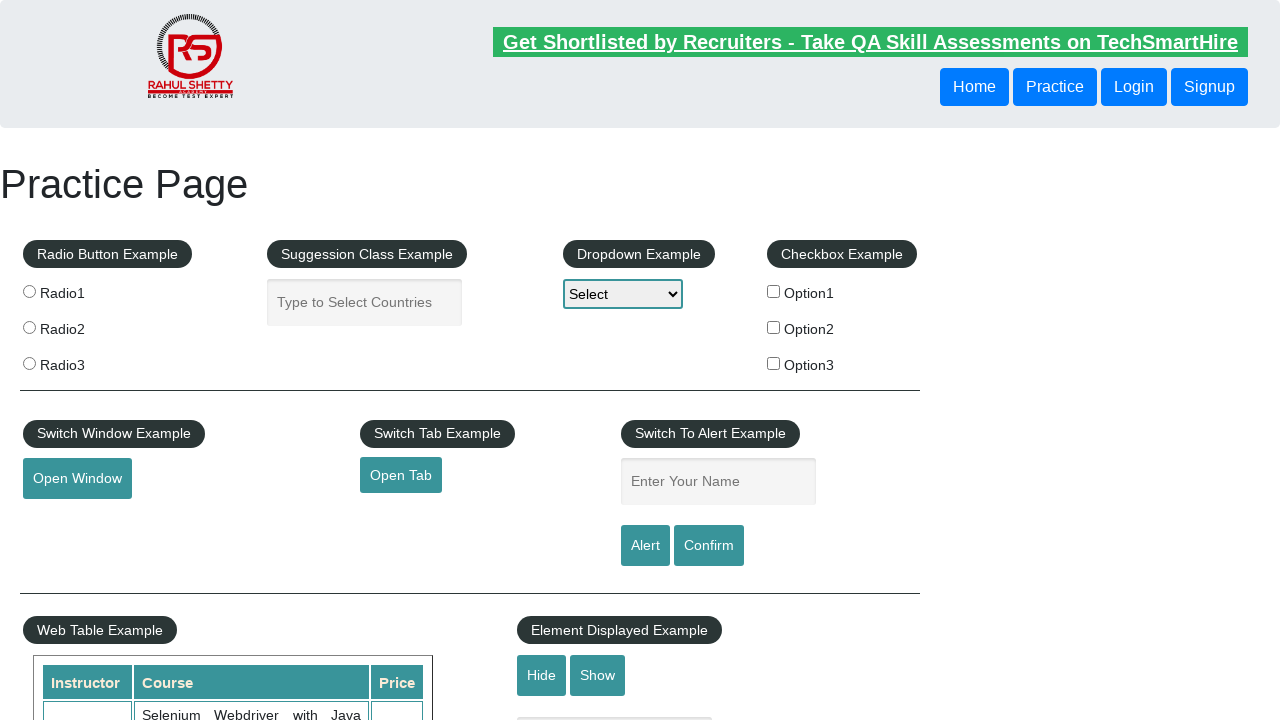

Clicked checkbox named 'checkBoxOption3' at (774, 363) on input[type='checkbox'] >> nth=2
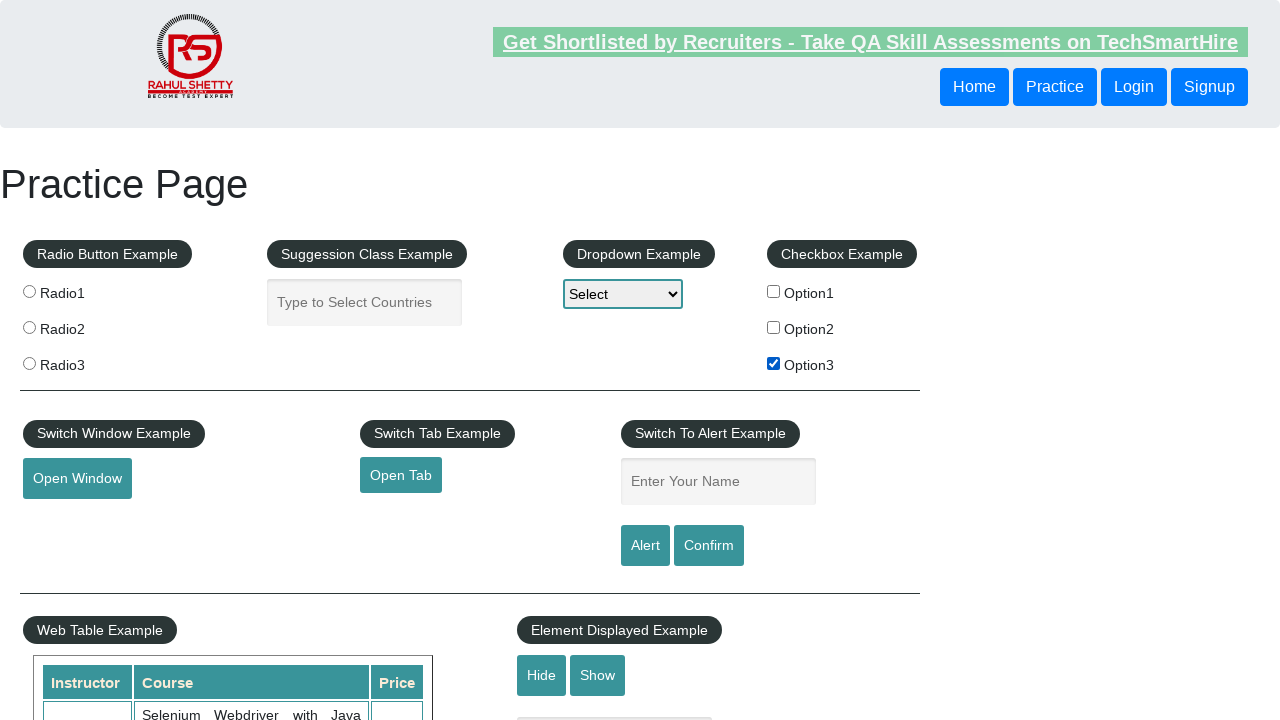

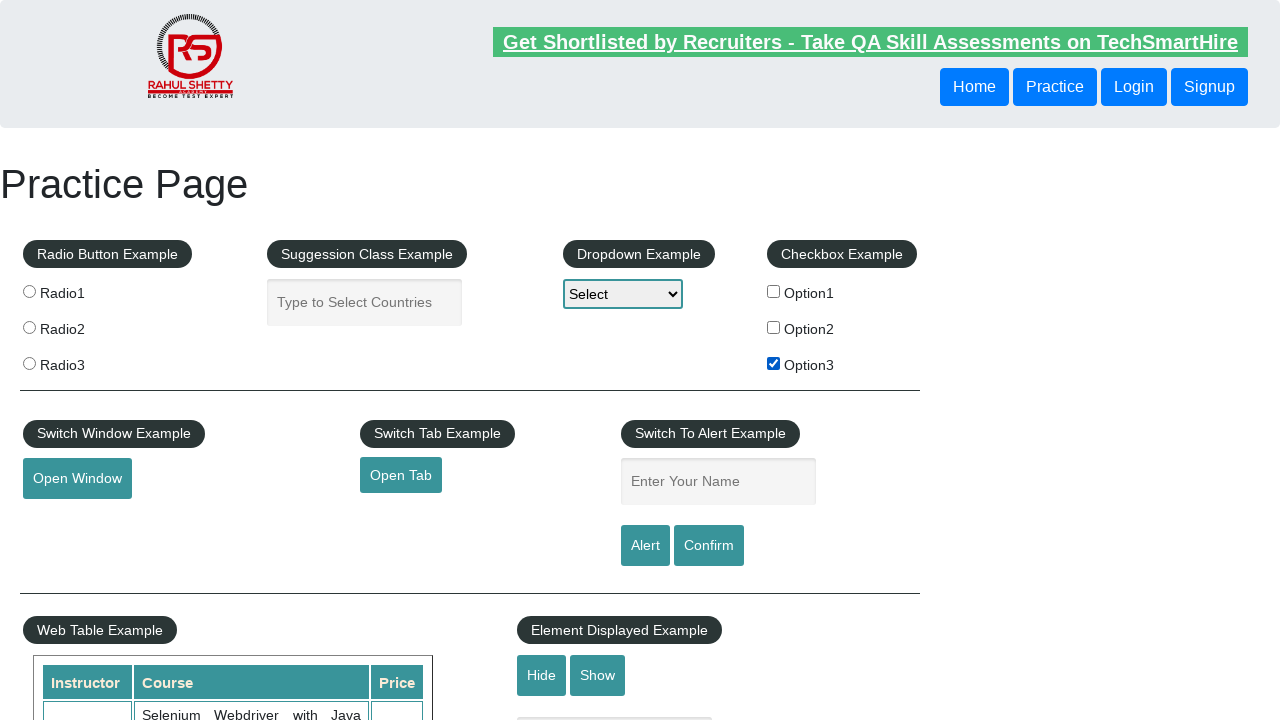